Tests Dynamic Controls by clicking the Dynamic Controls link, checking a checkbox, and clicking Remove button

Starting URL: http://the-internet.herokuapp.com/

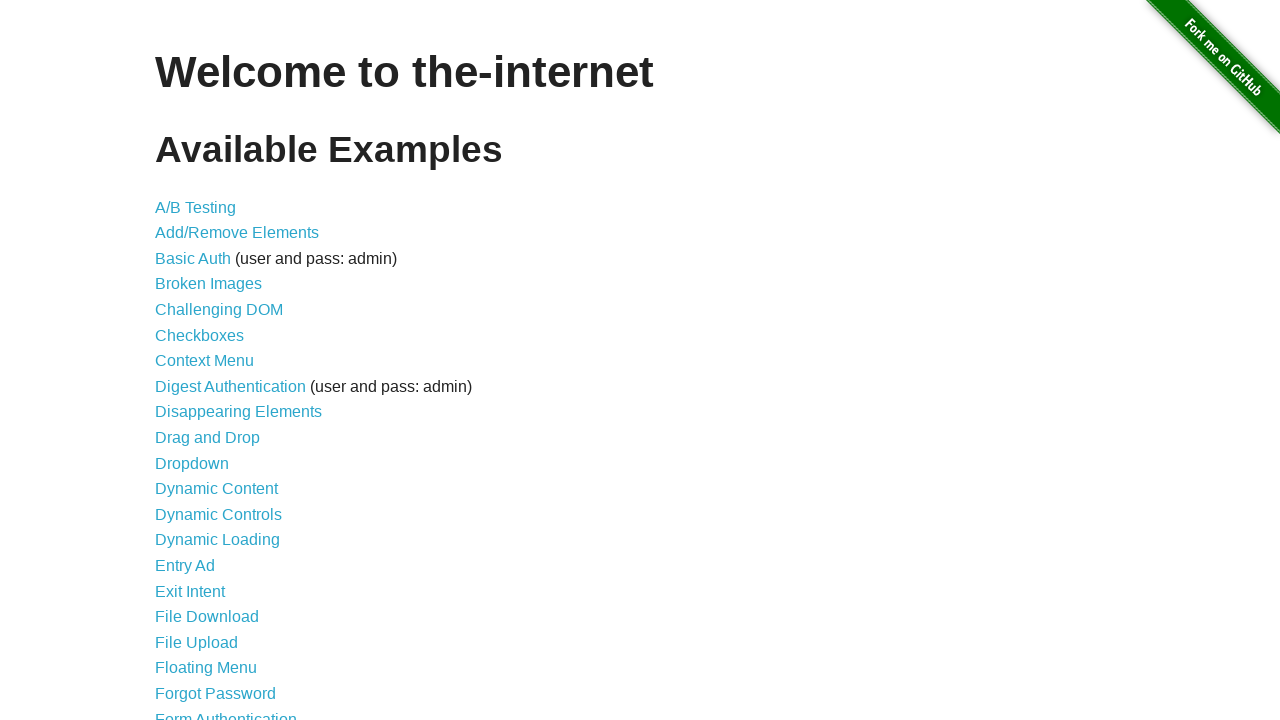

Clicked Dynamic Controls link at (218, 514) on xpath=//*[@id="content"]/ul/li[13]/a
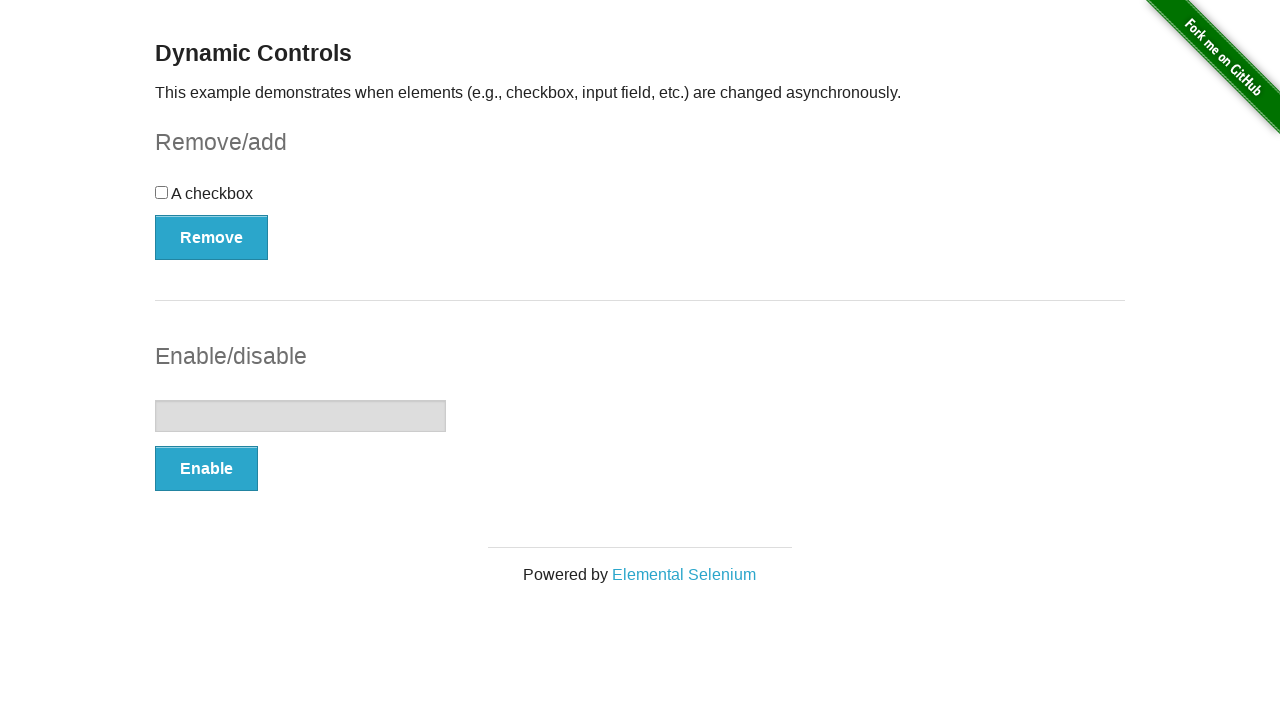

Clicked checkbox at (162, 192) on xpath=//*[@id="checkbox"]/input
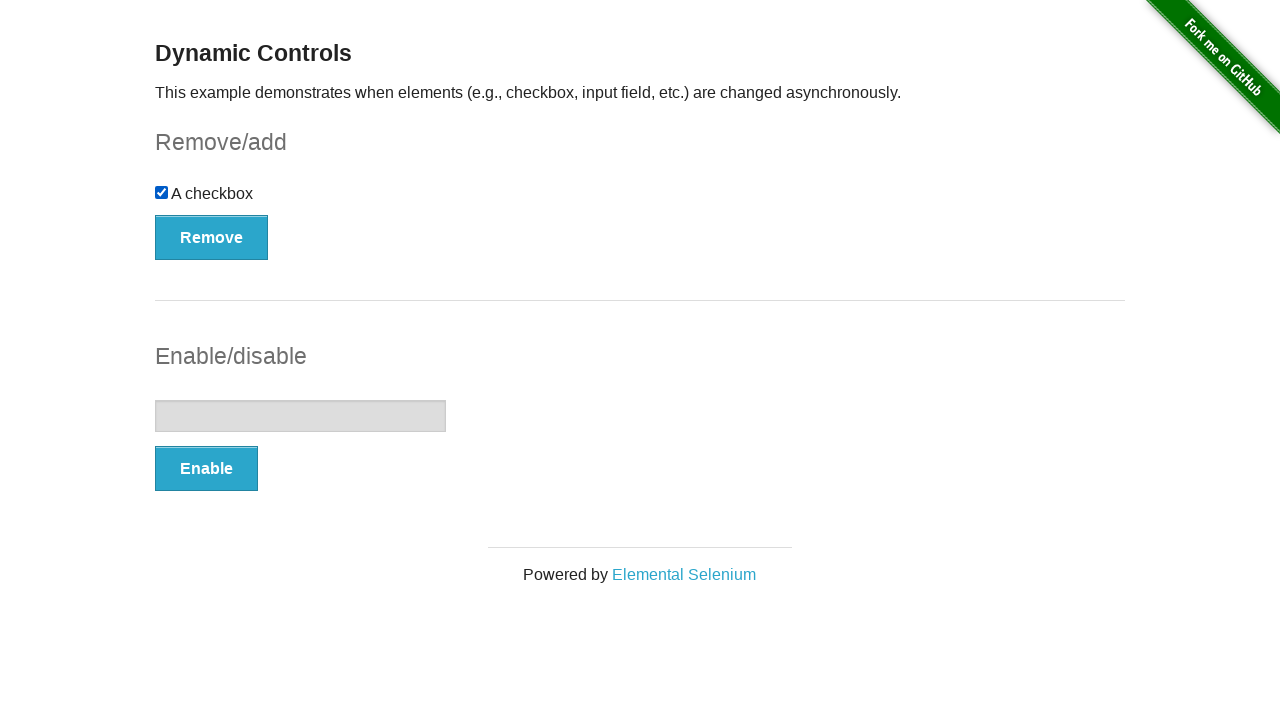

Clicked Remove button at (212, 237) on xpath=/html/body/div[2]/div/div[1]/form[1]/button
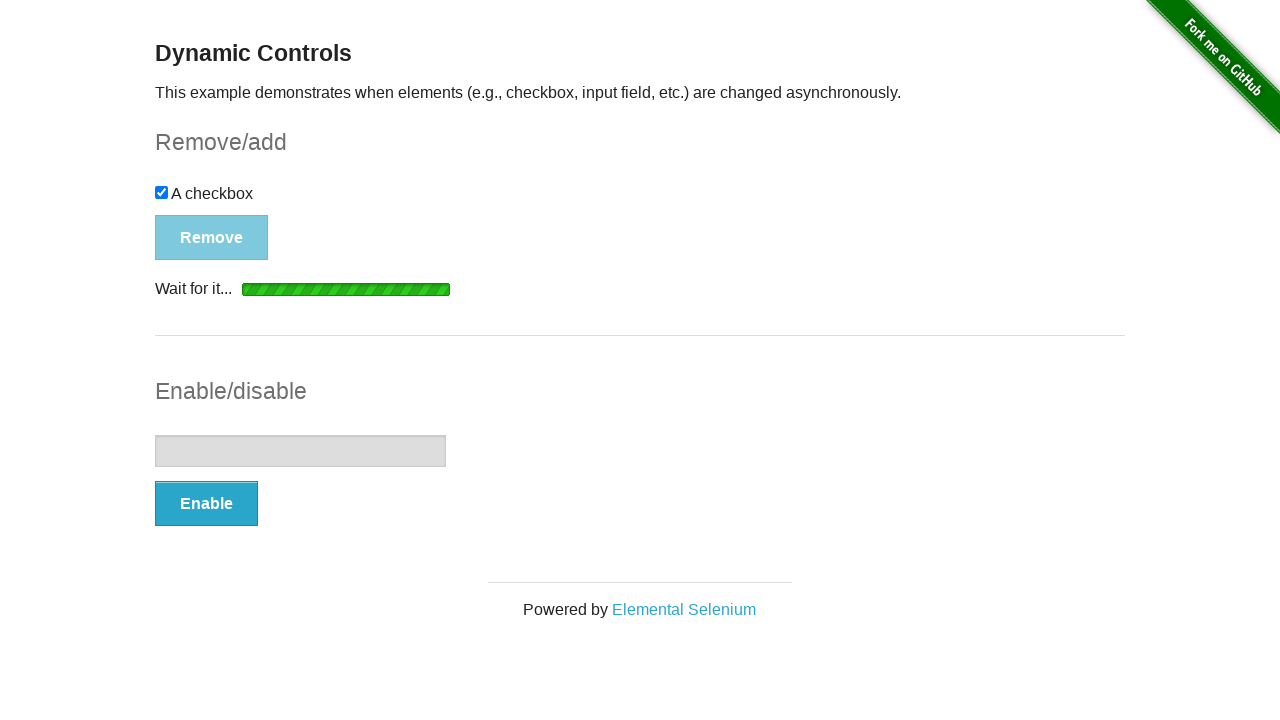

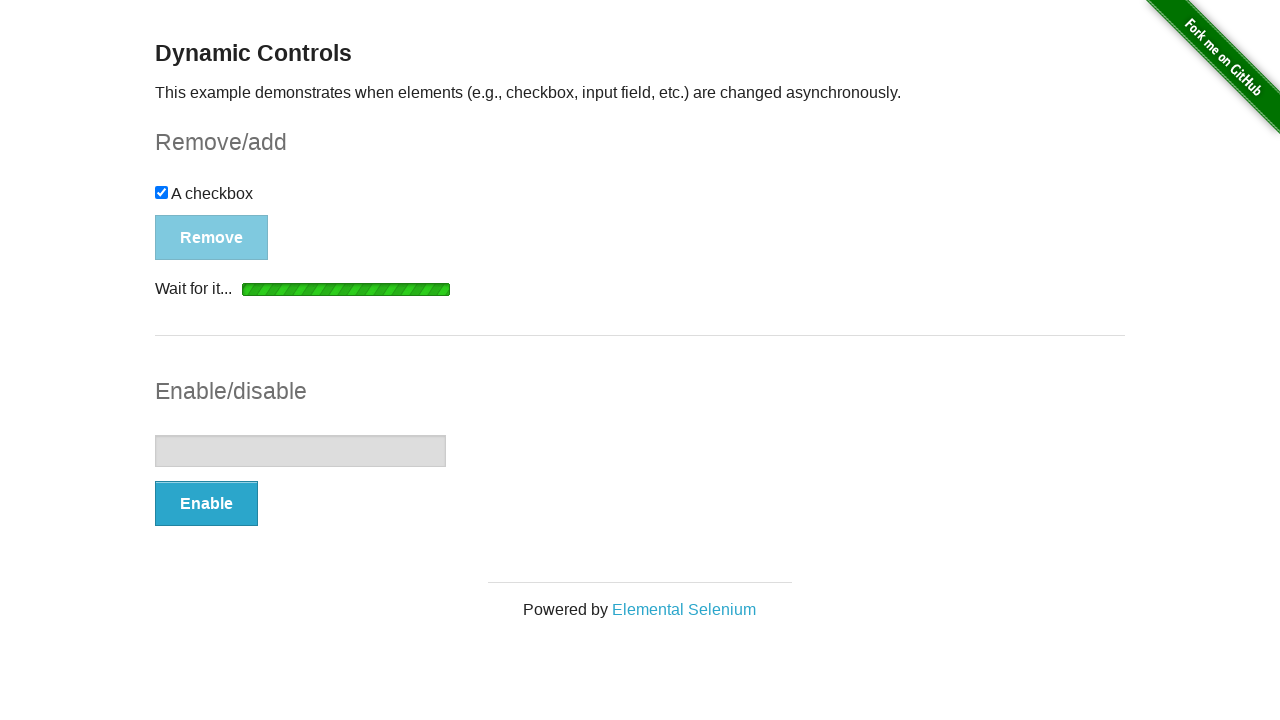